Clicks on the Checking Accounts link from Chase homepage

Starting URL: https://www.chase.com

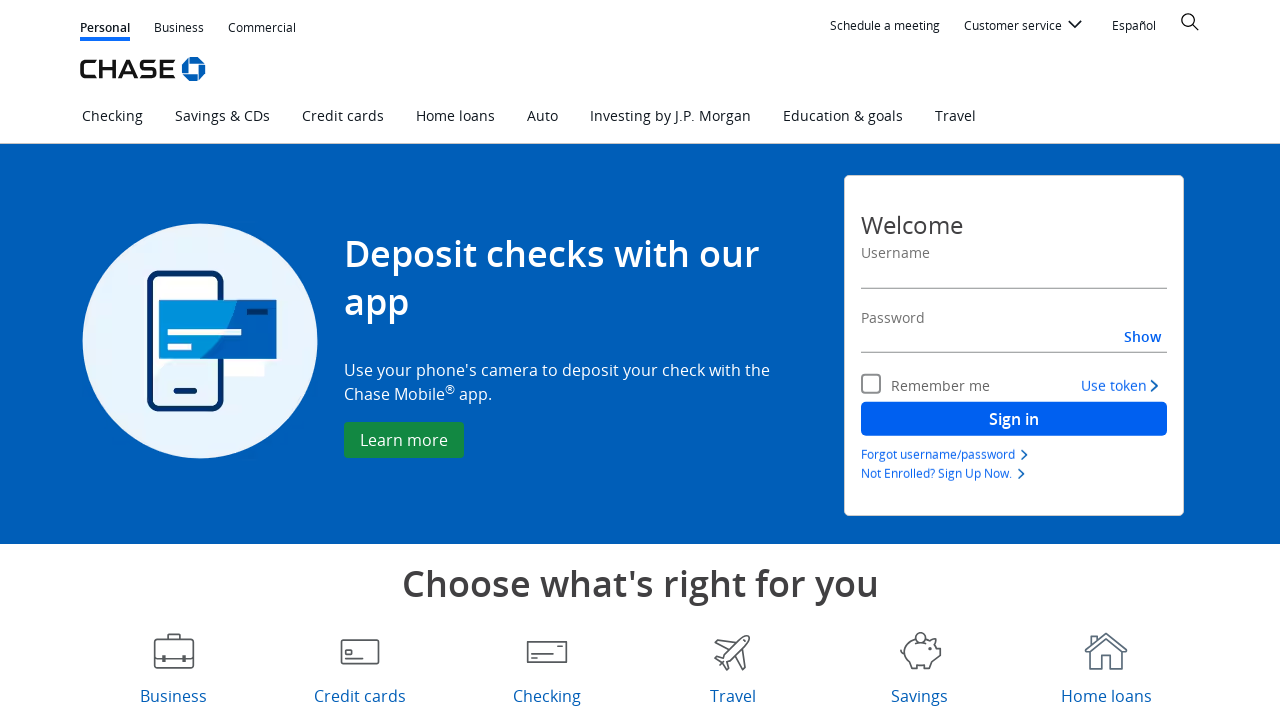

Clicked on the Checking Accounts link from Chase homepage at (211, 360) on text=Checking Accounts
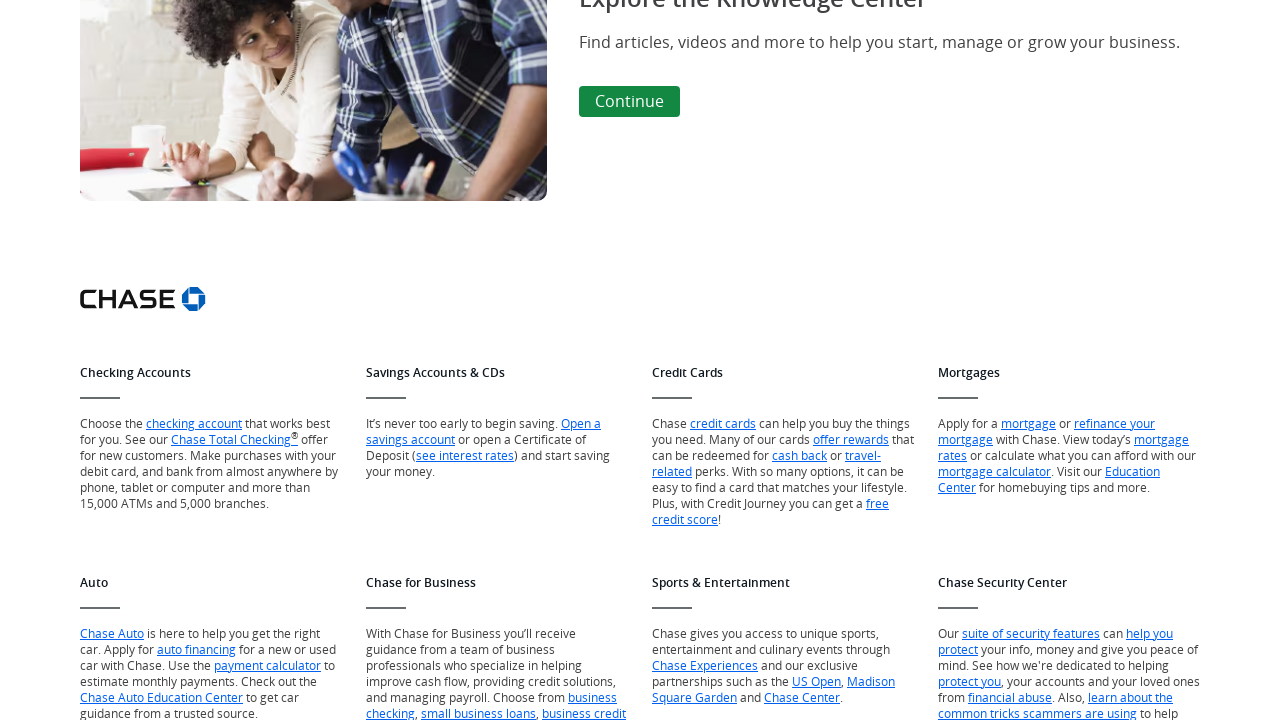

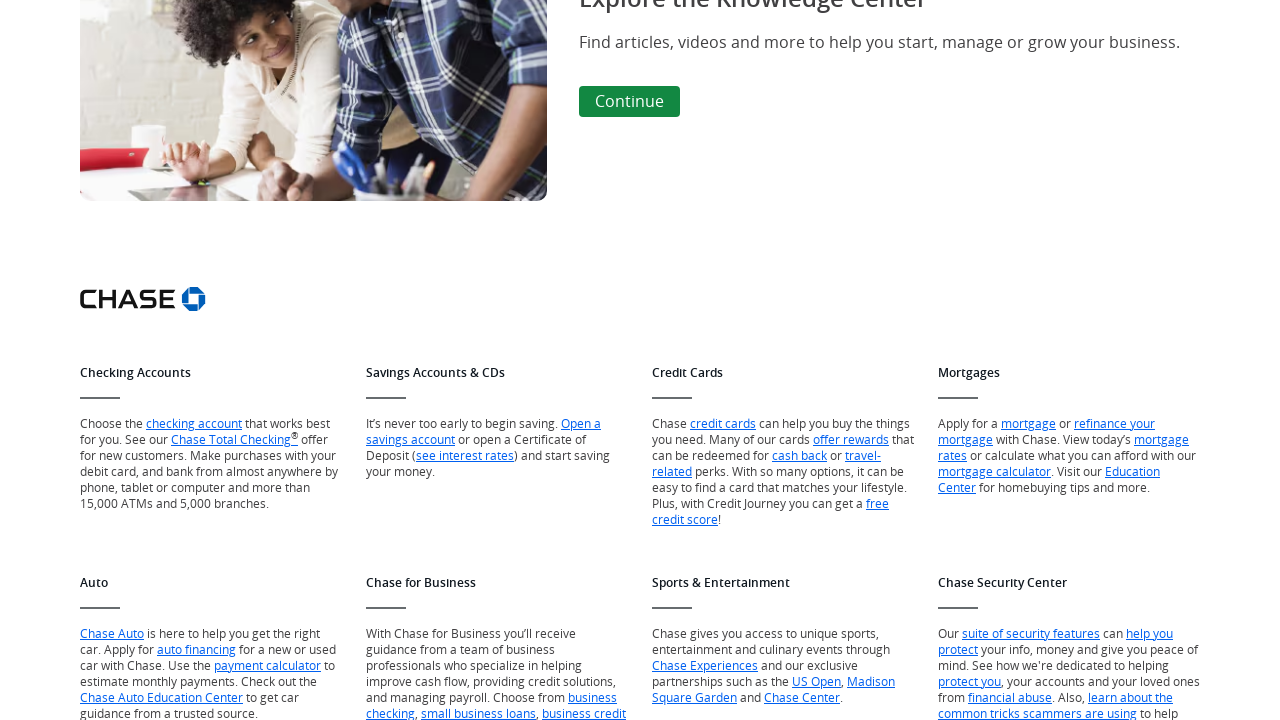